Tests child window handling by clicking a blinking text link that opens a popup, then verifies the popup contains expected email text

Starting URL: https://rahulshettyacademy.com/loginpagePractise/

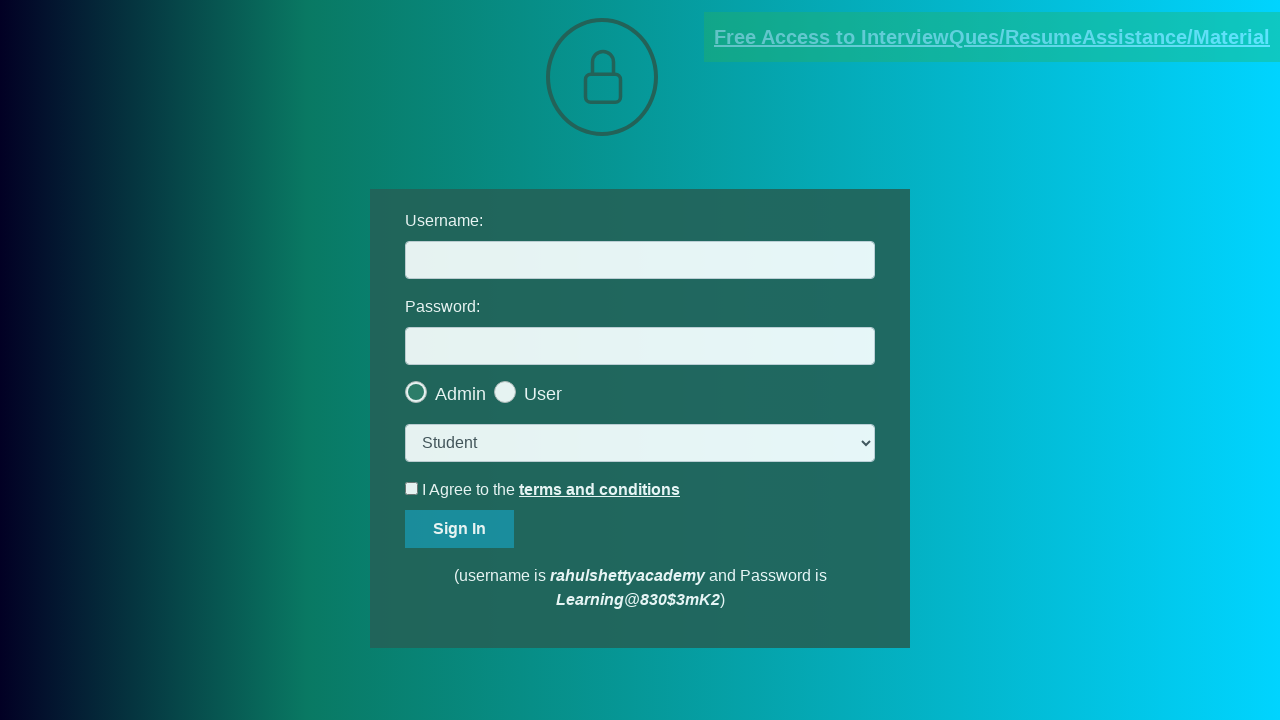

Clicked blinking text link to open popup window at (992, 37) on .blinkingText
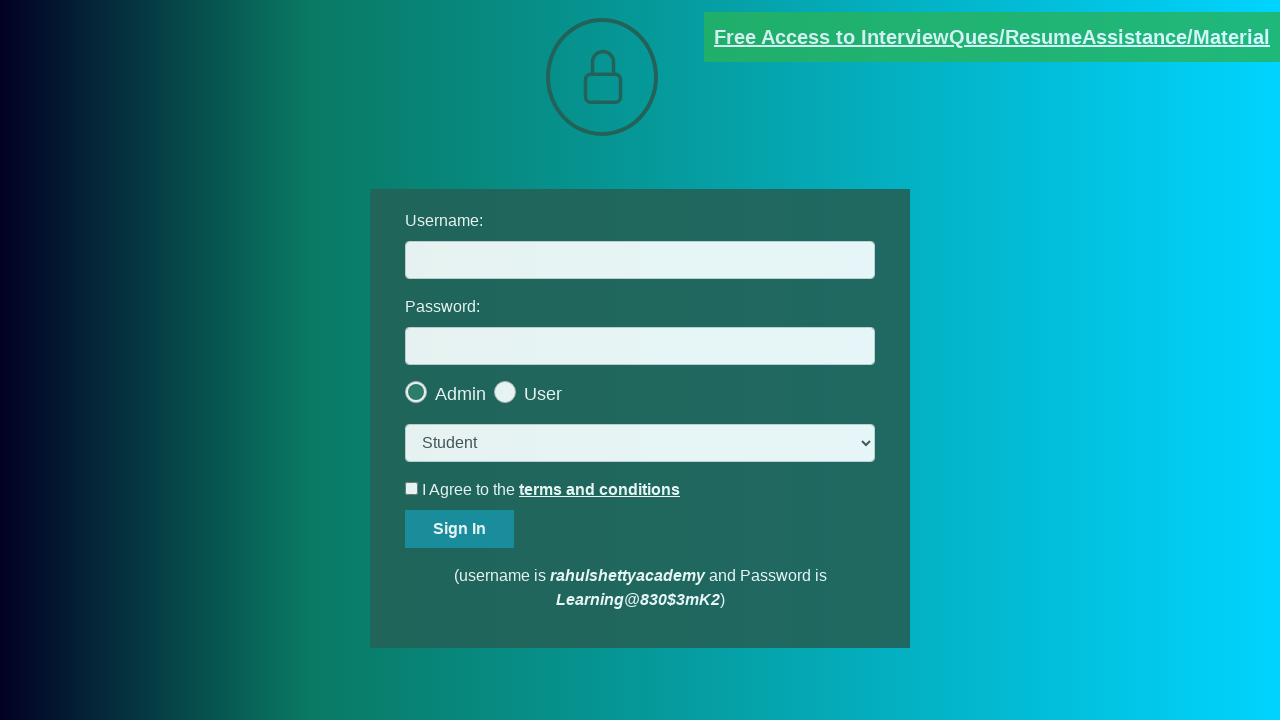

Obtained reference to child popup window
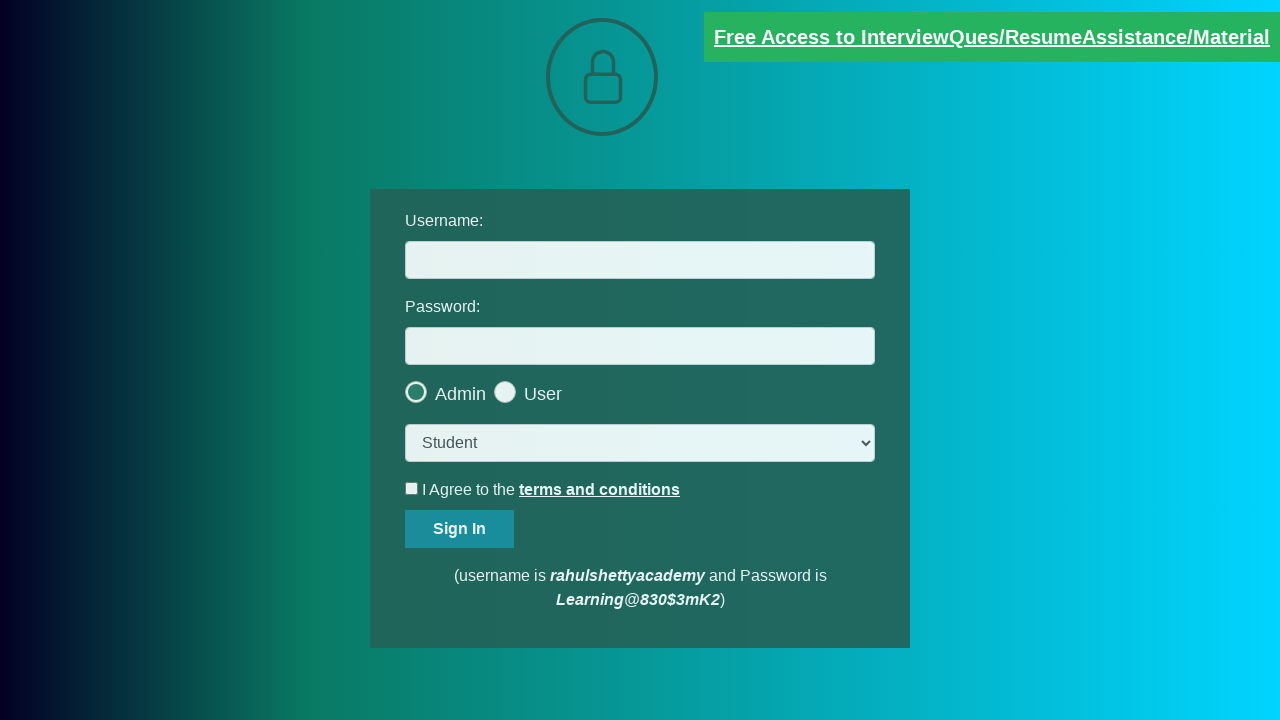

Waited for red element to load in child window
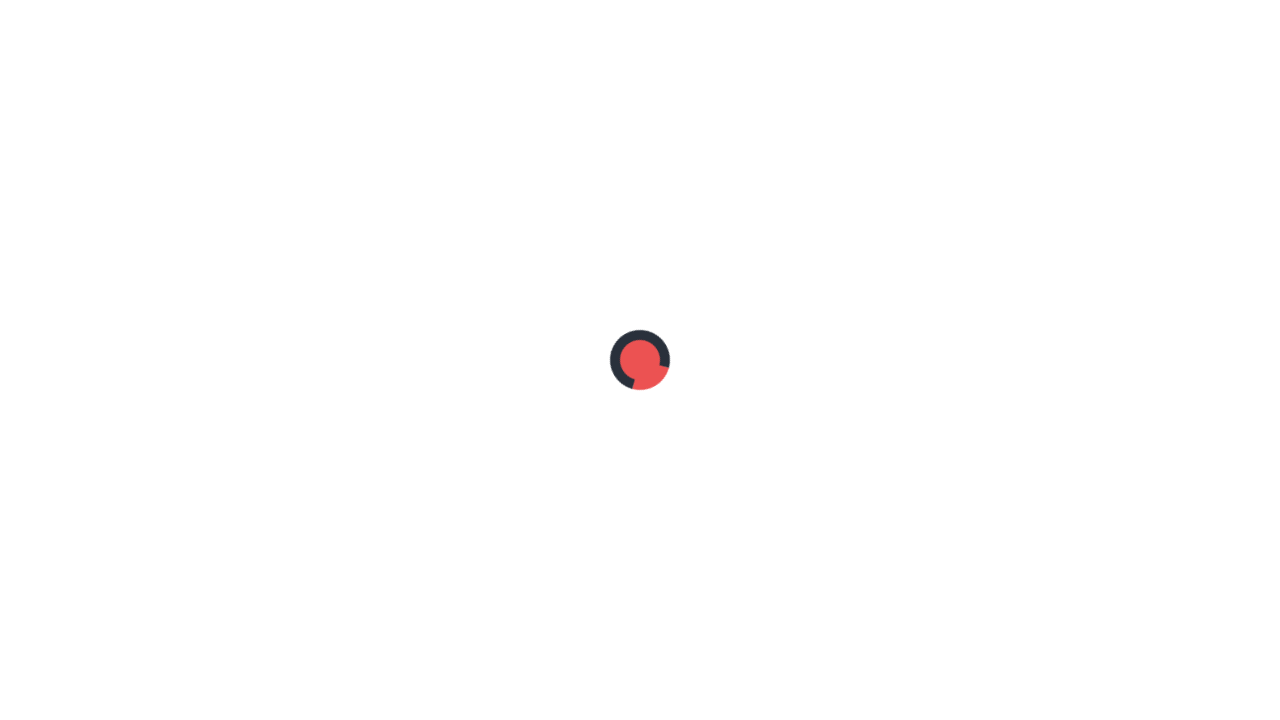

Extracted text content from red element in child window
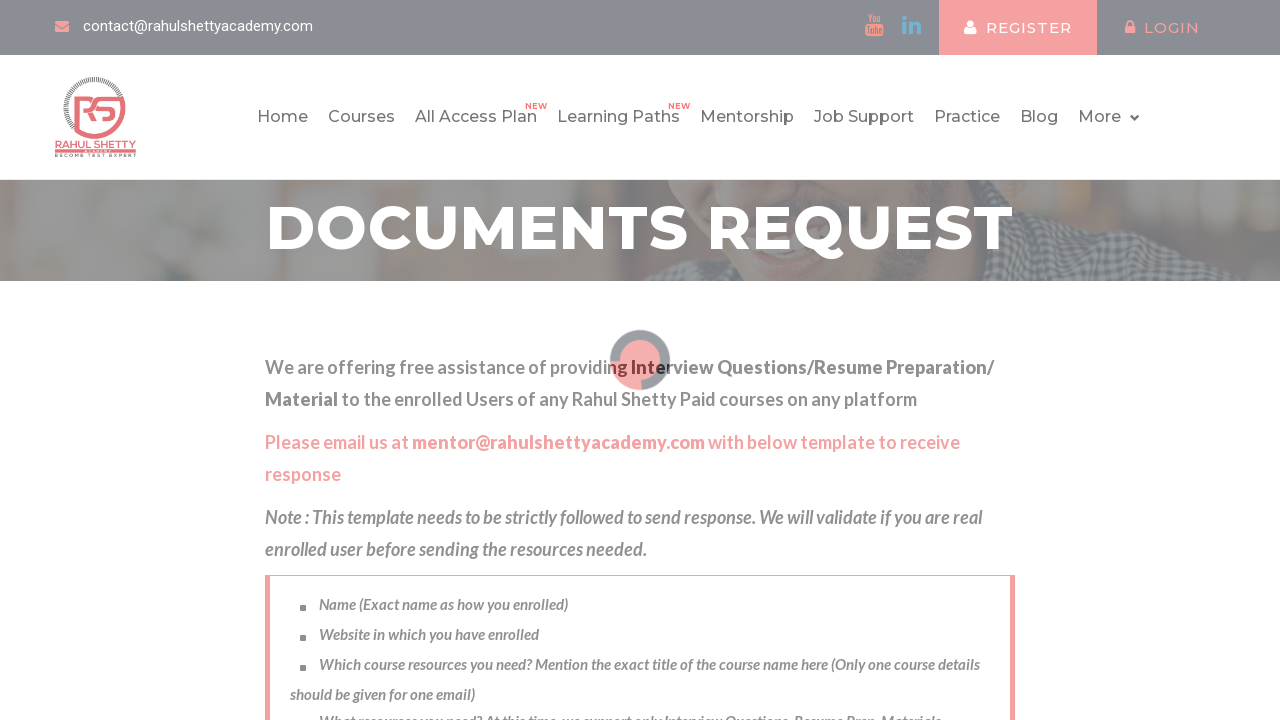

Verified that mentor@rahulshettyacademy.com email is present in child window text
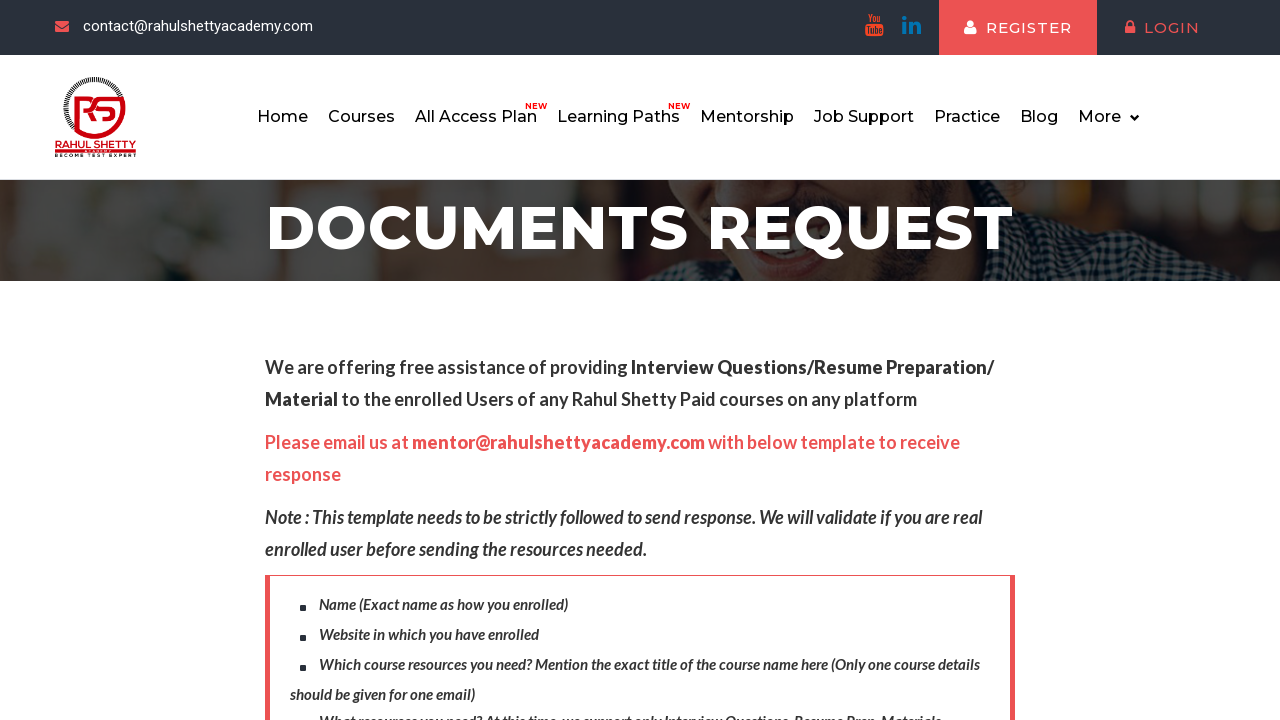

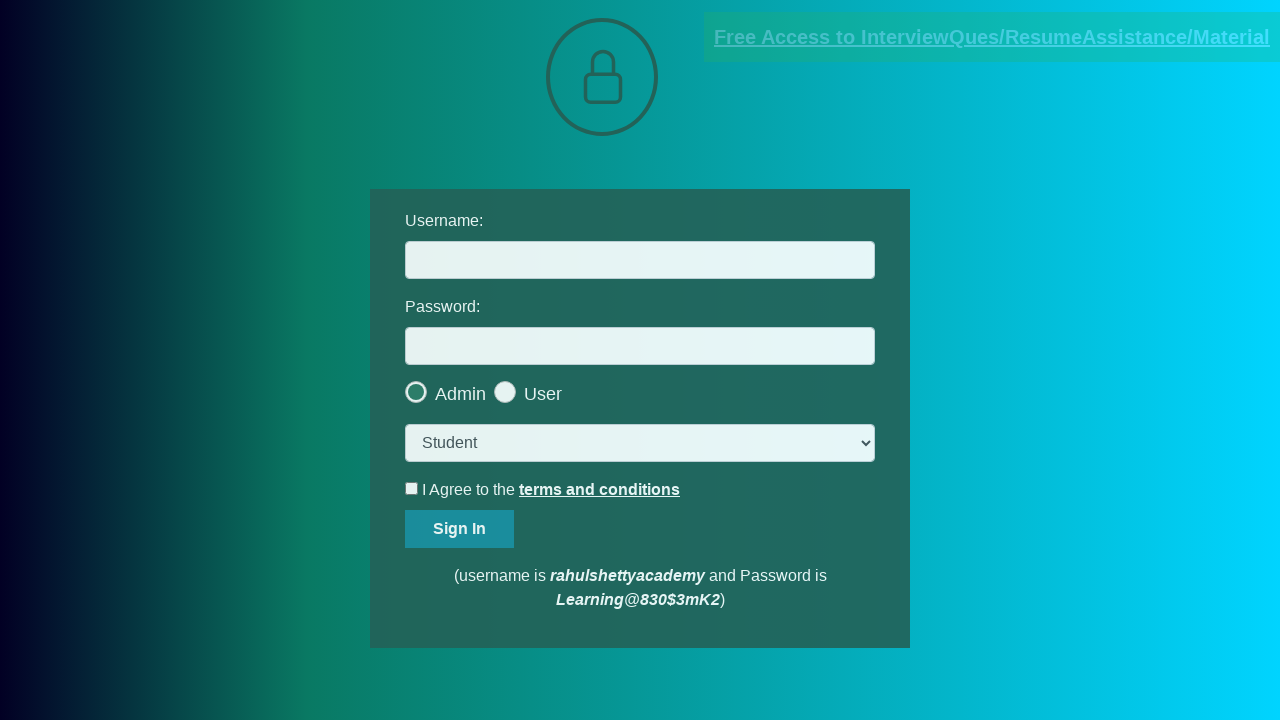